Tests JavaScript alert and confirm dialog interactions by entering a name, triggering an alert, accepting it, then triggering a confirm dialog and dismissing it.

Starting URL: https://rahulshettyacademy.com/AutomationPractice/

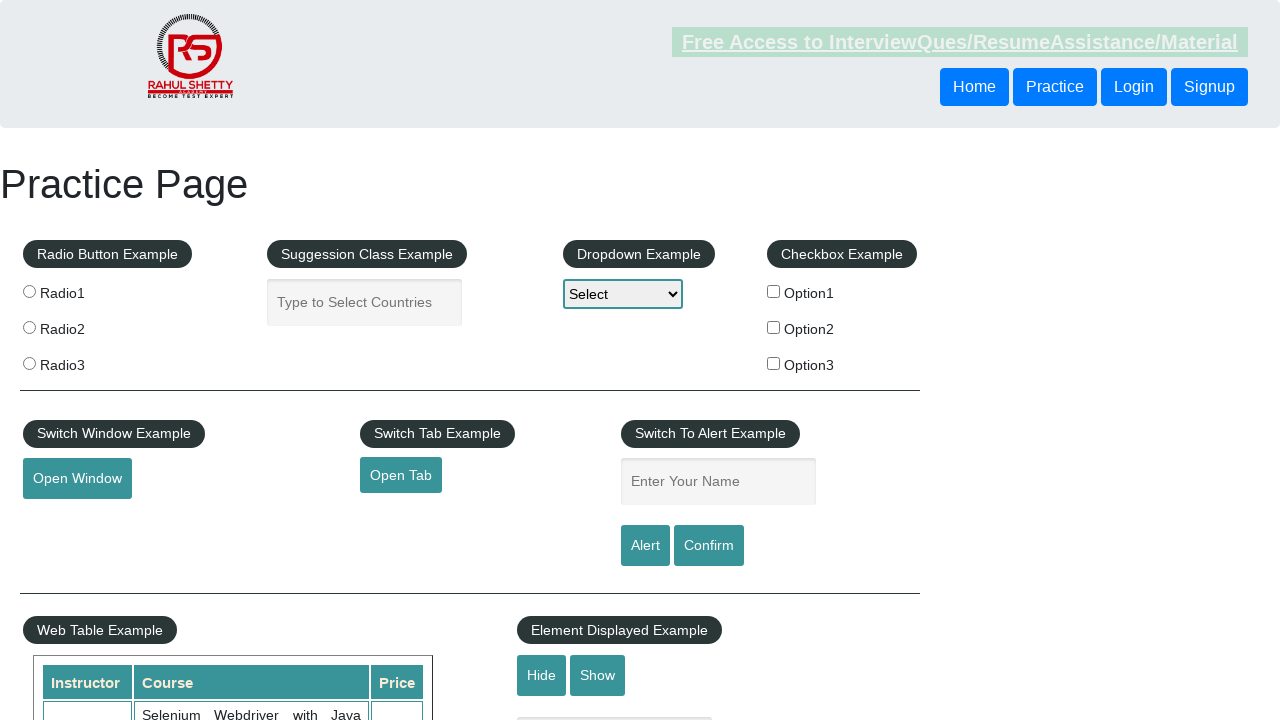

Navigated to AutomationPractice page
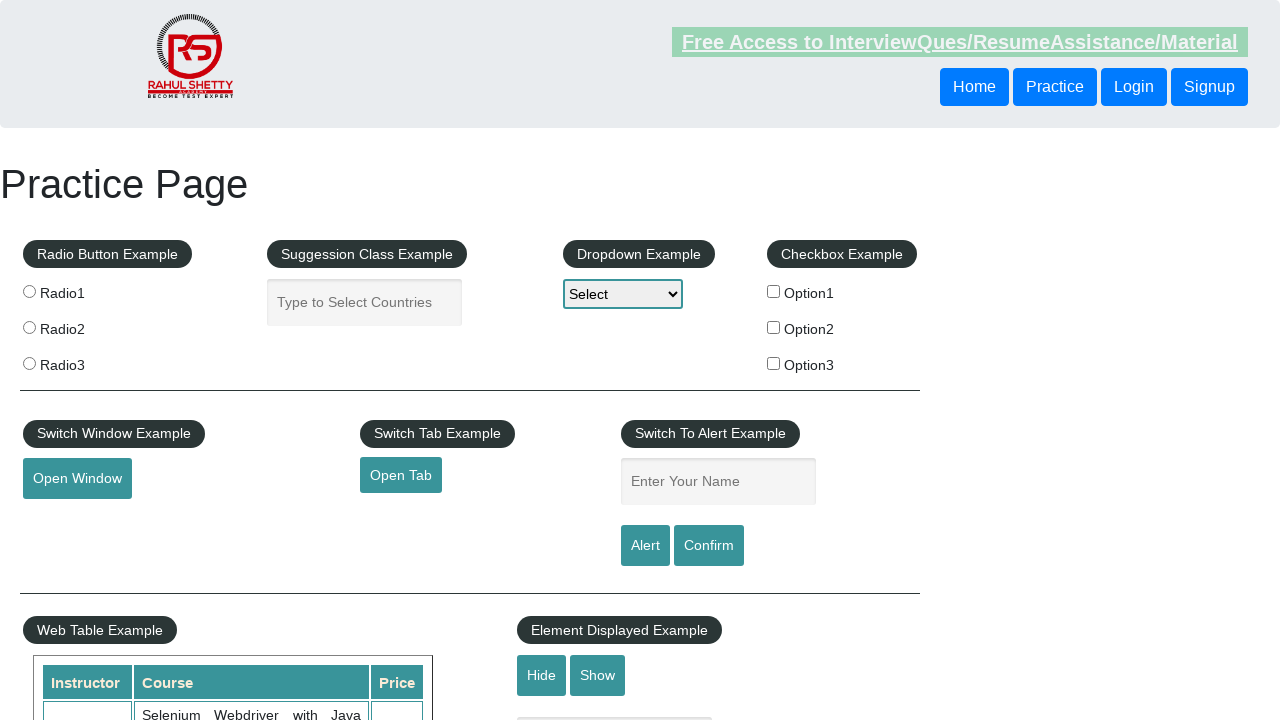

Filled name input field with 'Ayesha' on input[name='enter-name']
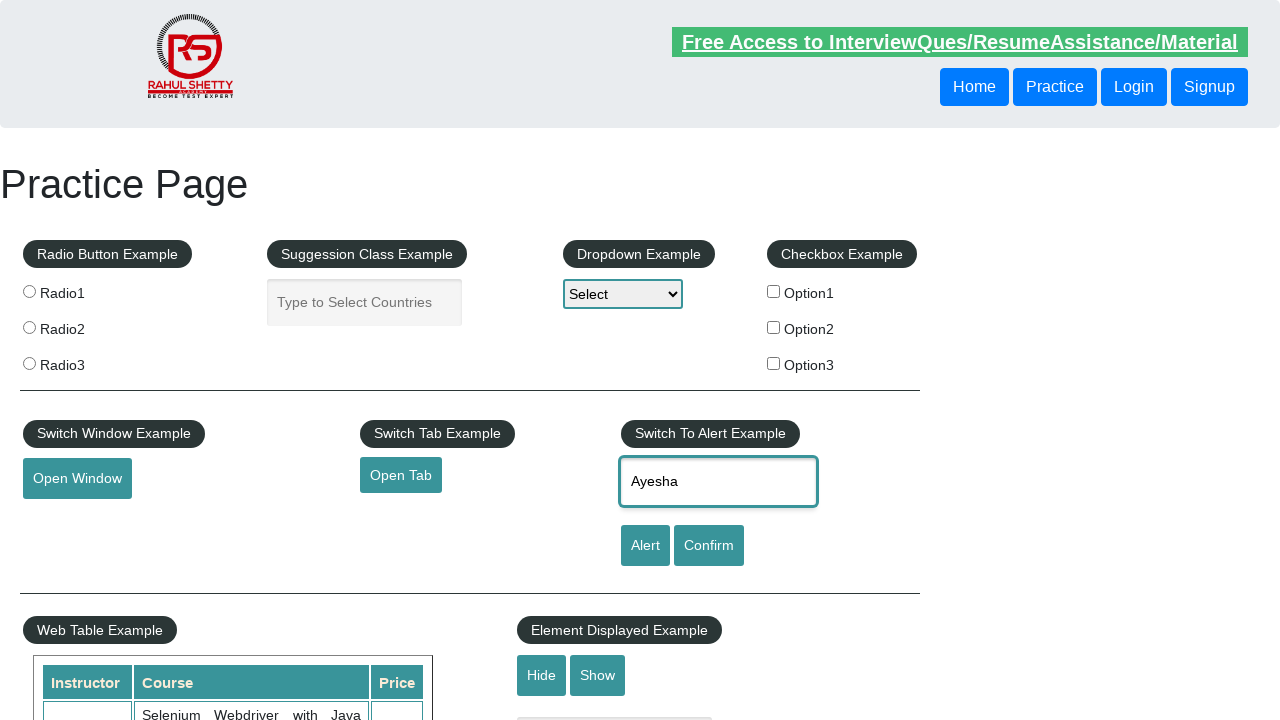

Set up alert dialog handler
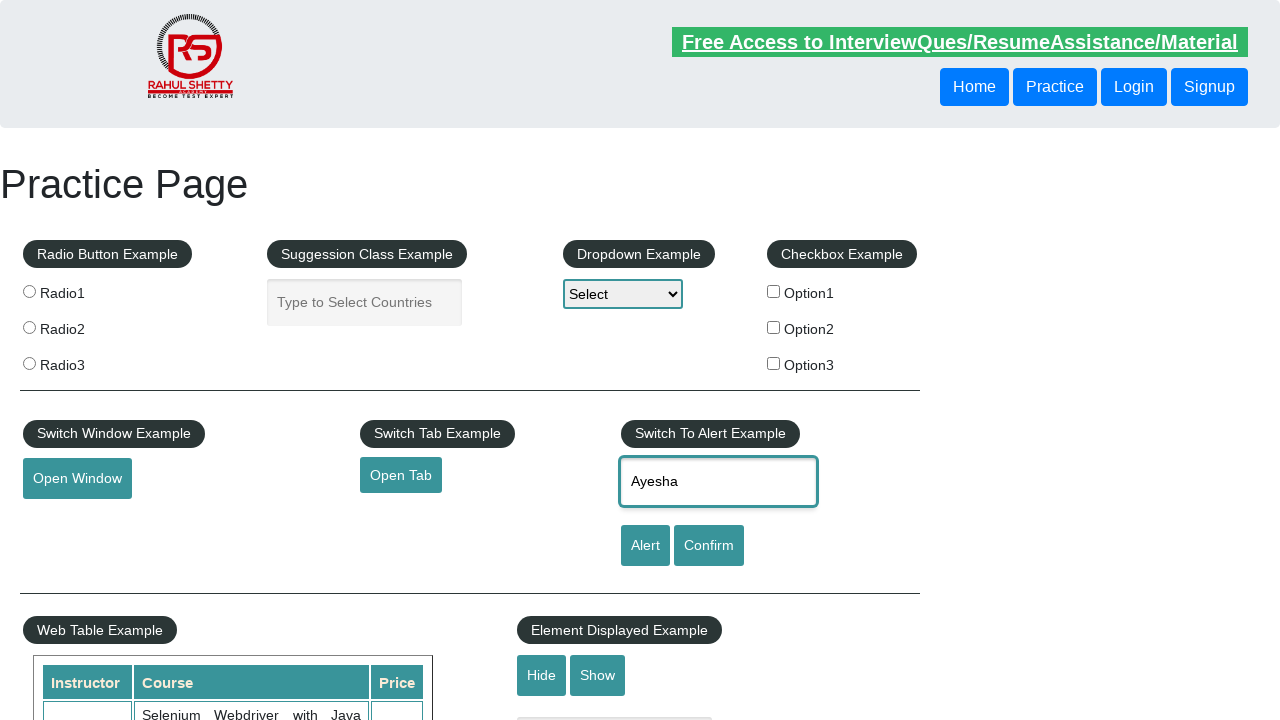

Clicked alert button to trigger JavaScript alert at (645, 546) on #alertbtn
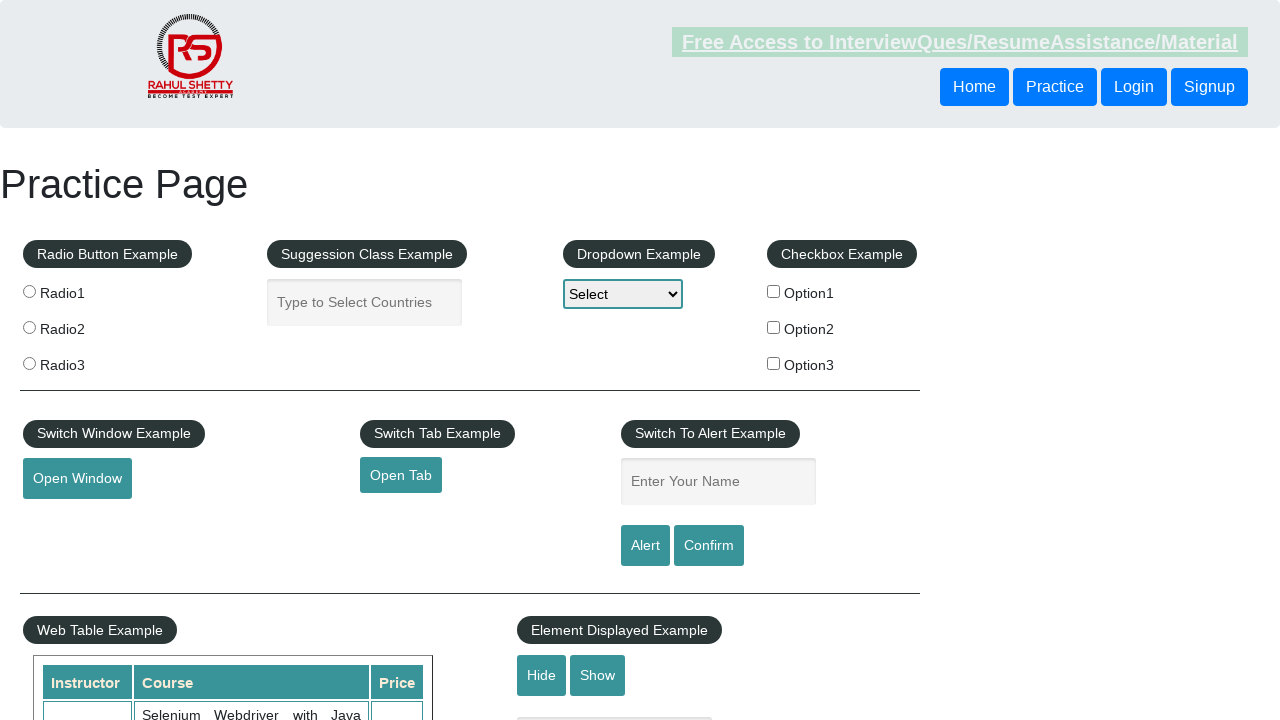

Alert dialog was accepted and dismissed
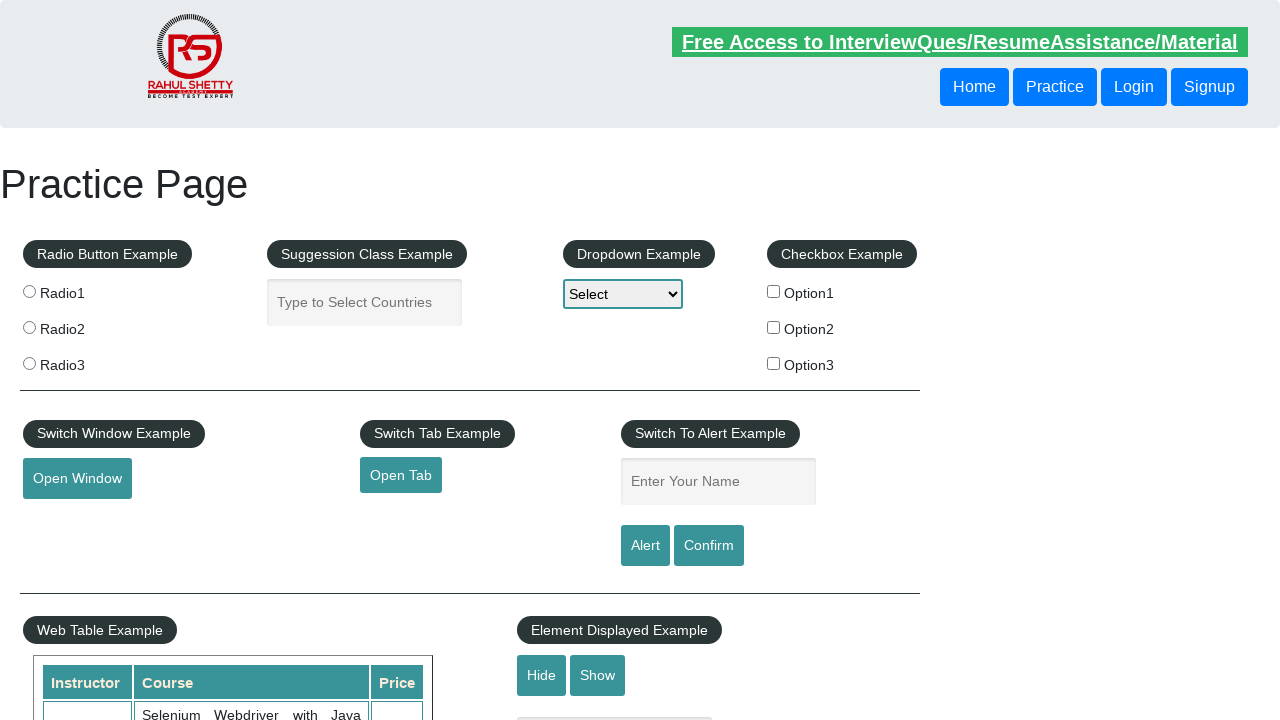

Removed alert dialog handler
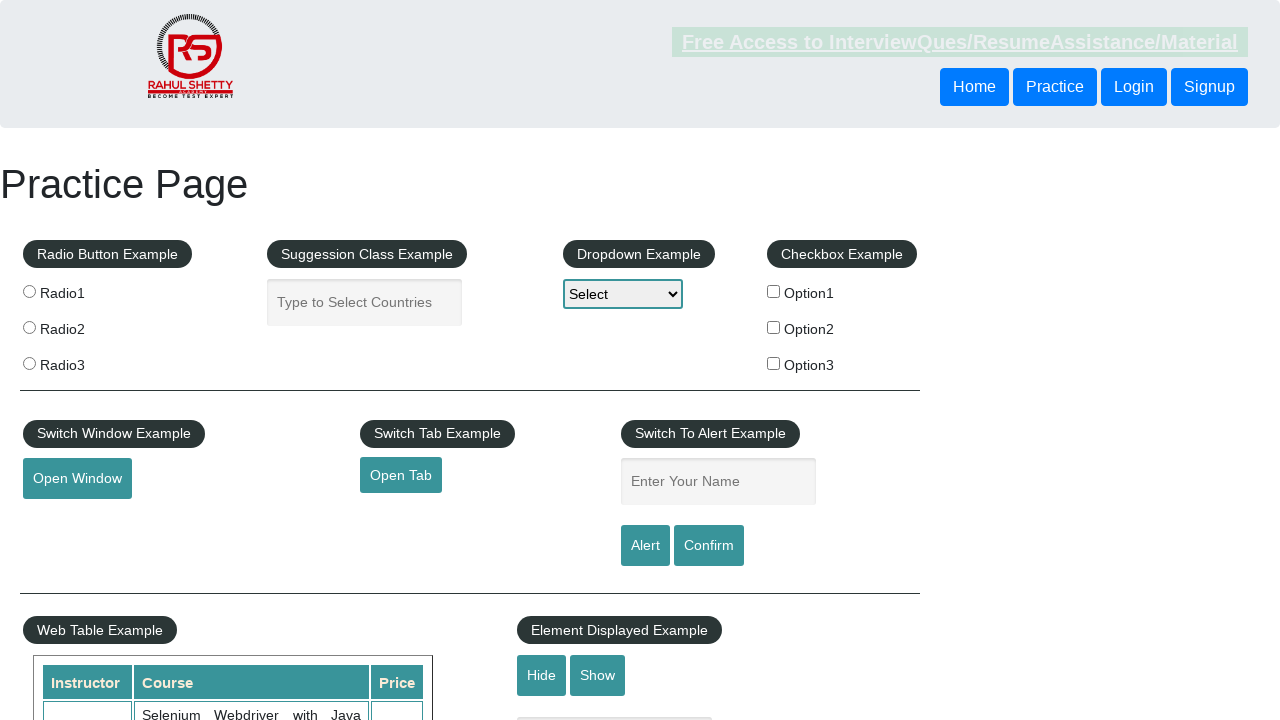

Set up confirm dialog handler to dismiss
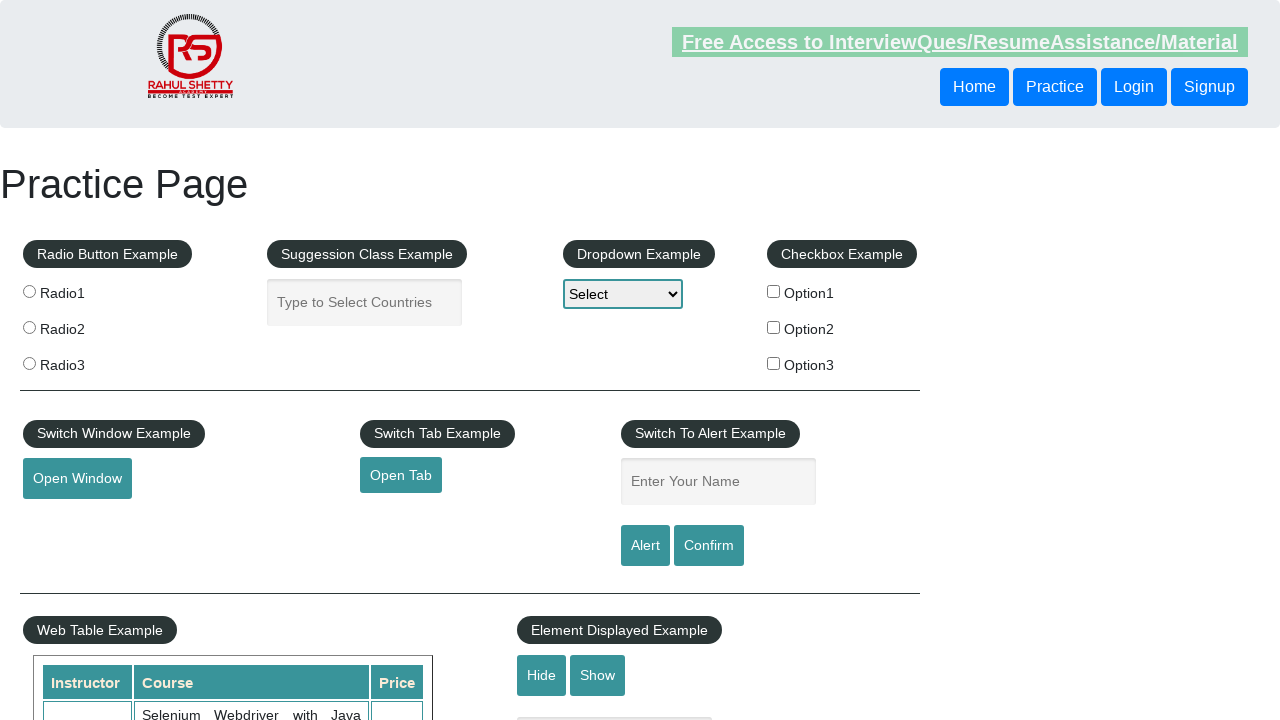

Clicked confirm button to trigger confirm dialog at (709, 546) on #confirmbtn
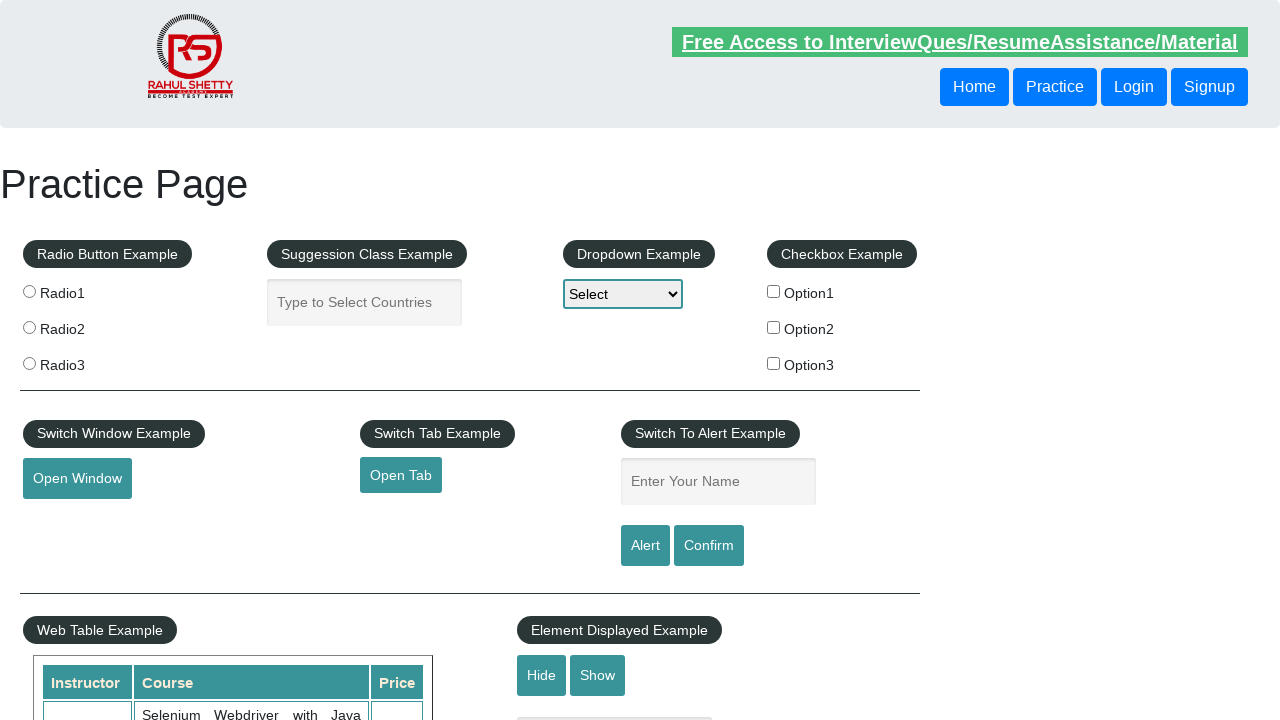

Confirm dialog was dismissed
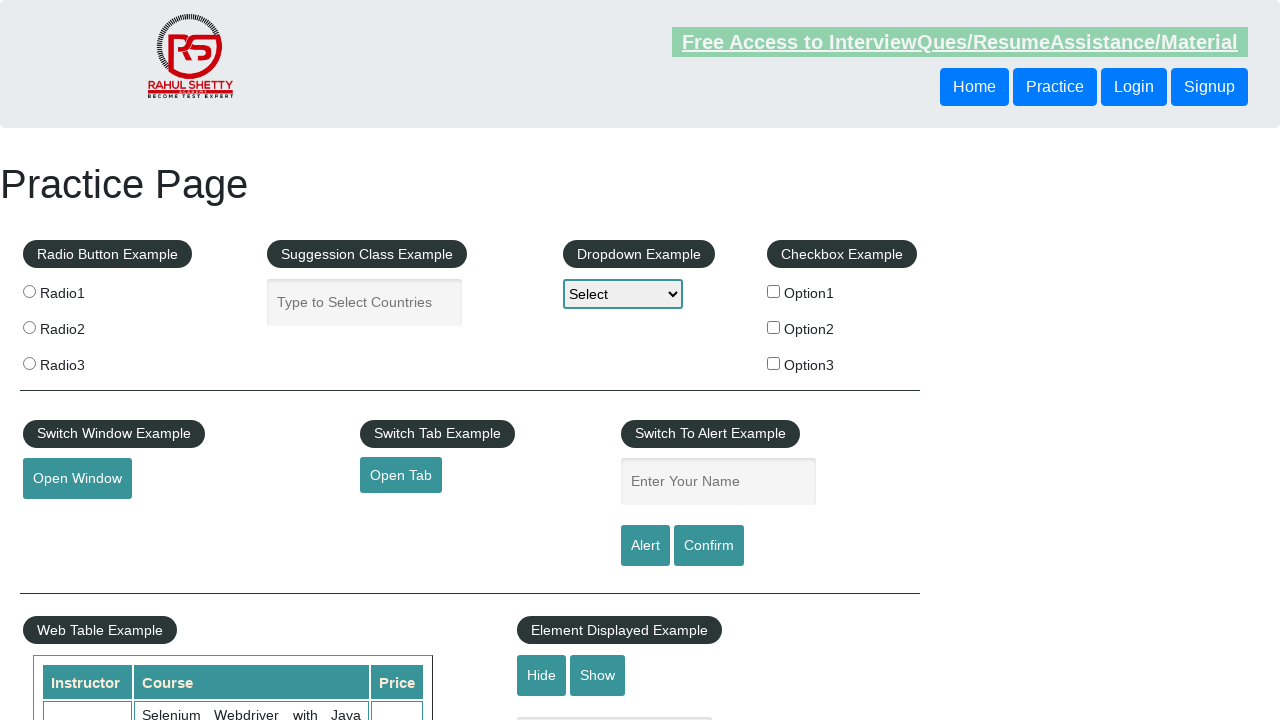

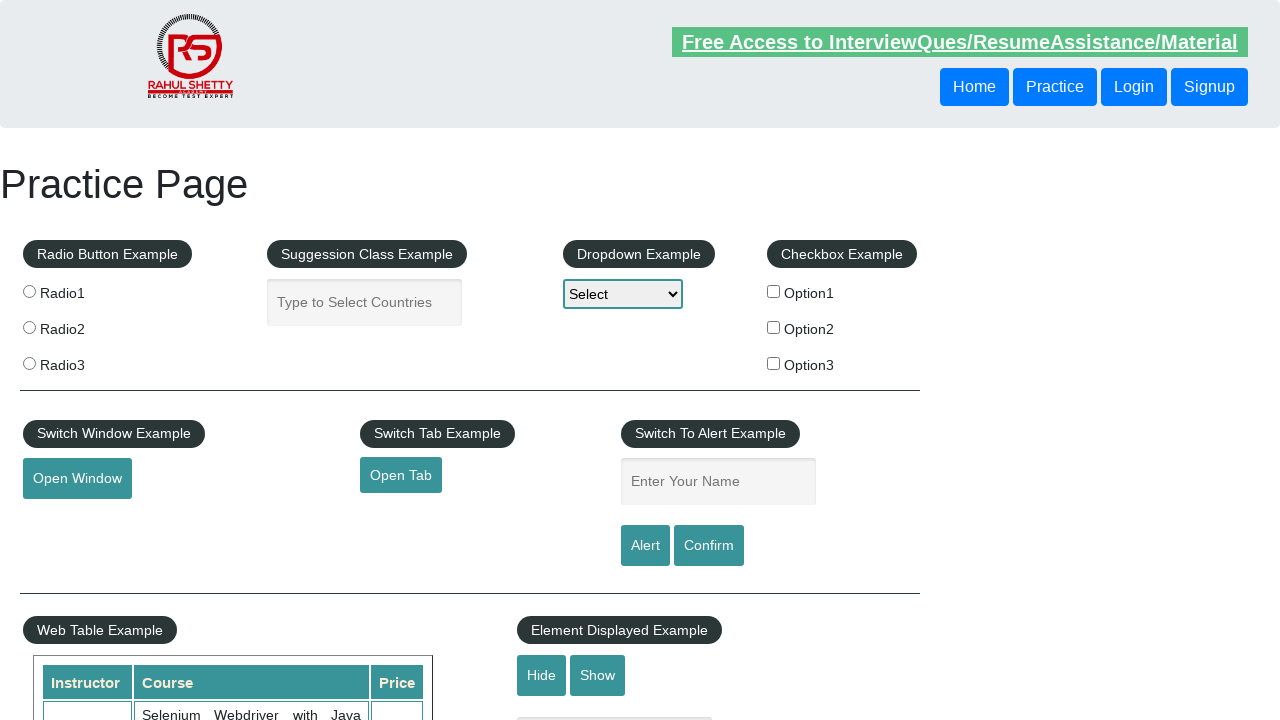